Tests multiplication of two positive integers: 5 * 7 = 35

Starting URL: http://juliemr.github.io/protractor-demo/

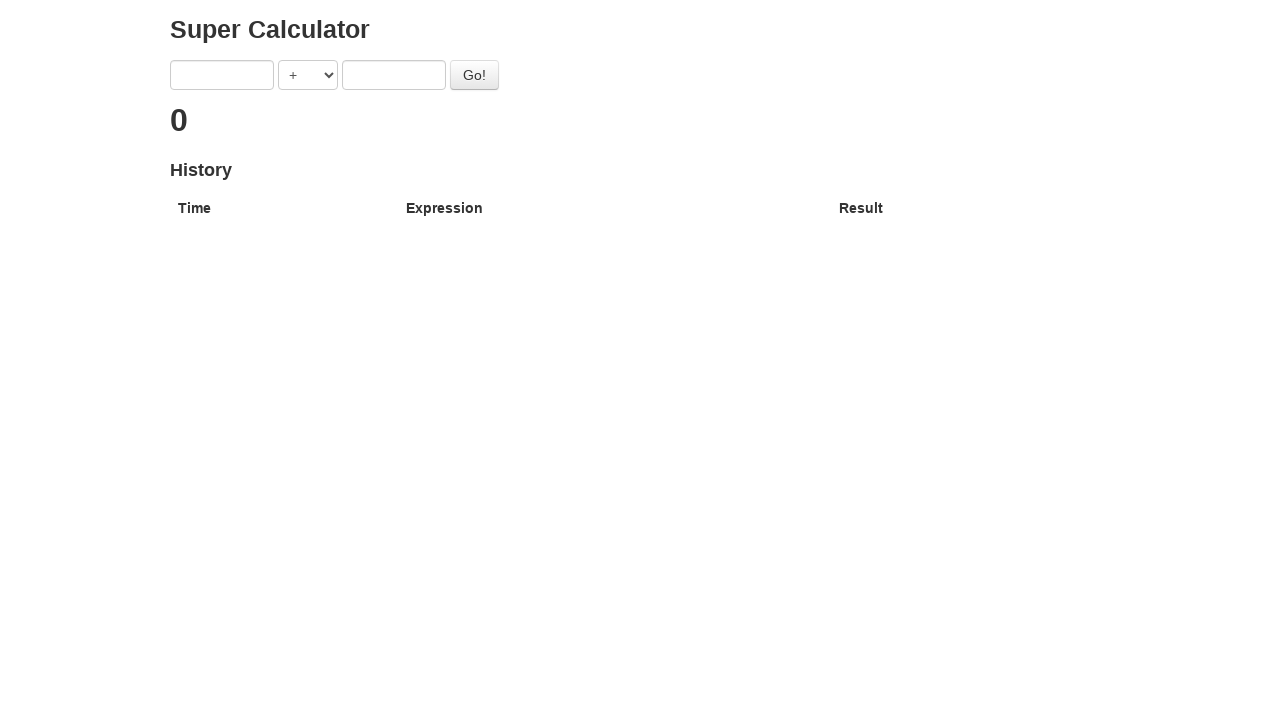

Entered first positive number: 5 on input[ng-model='first']
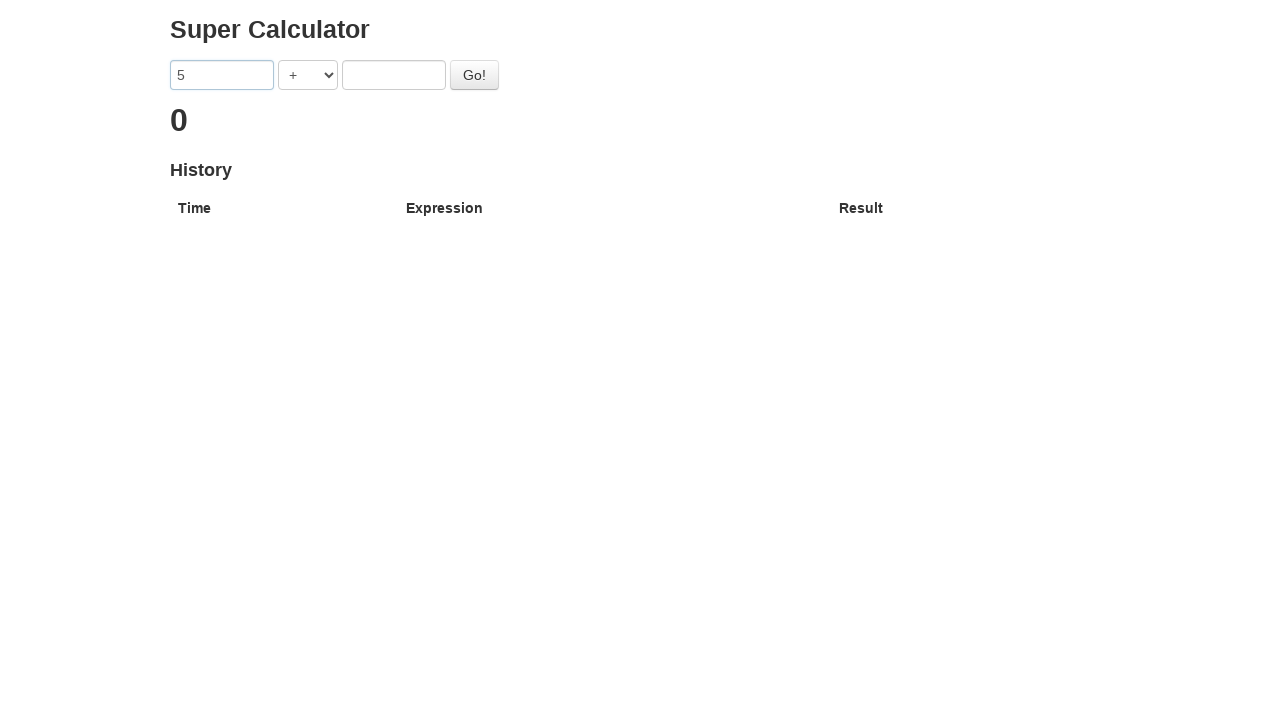

Selected multiplication operator (*) on select[ng-model='operator']
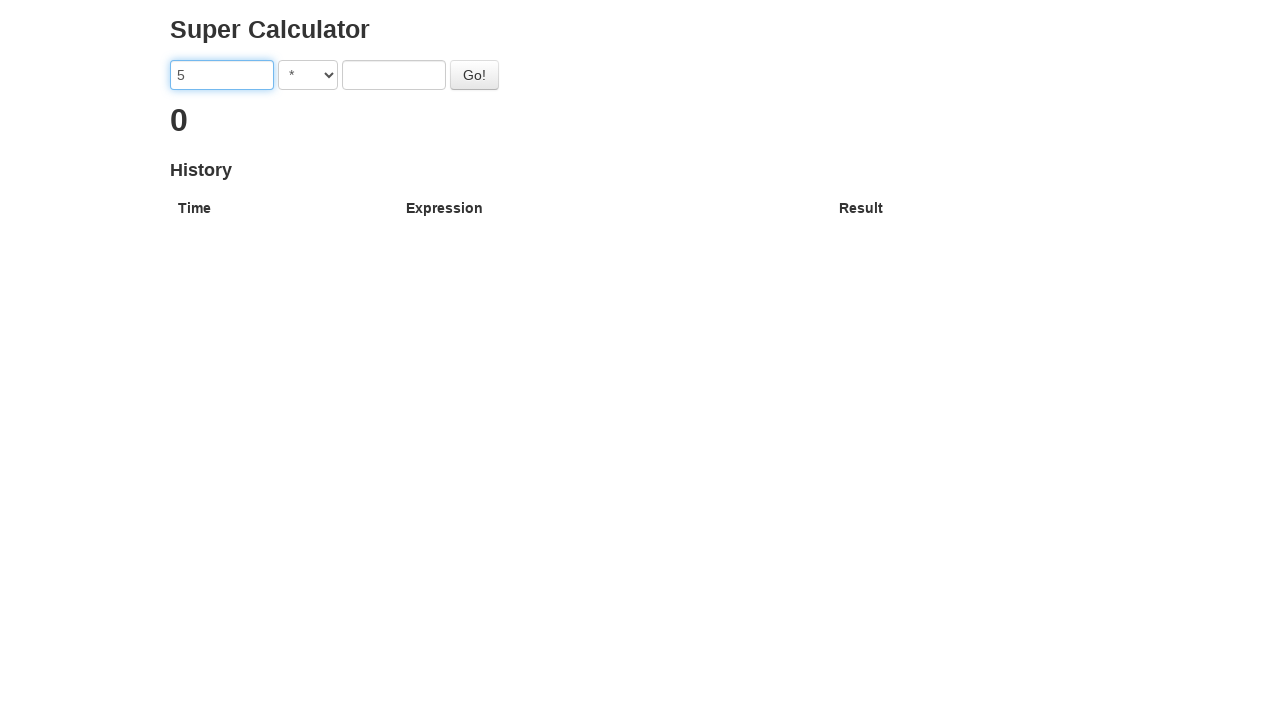

Entered second positive number: 7 on input[ng-model='second']
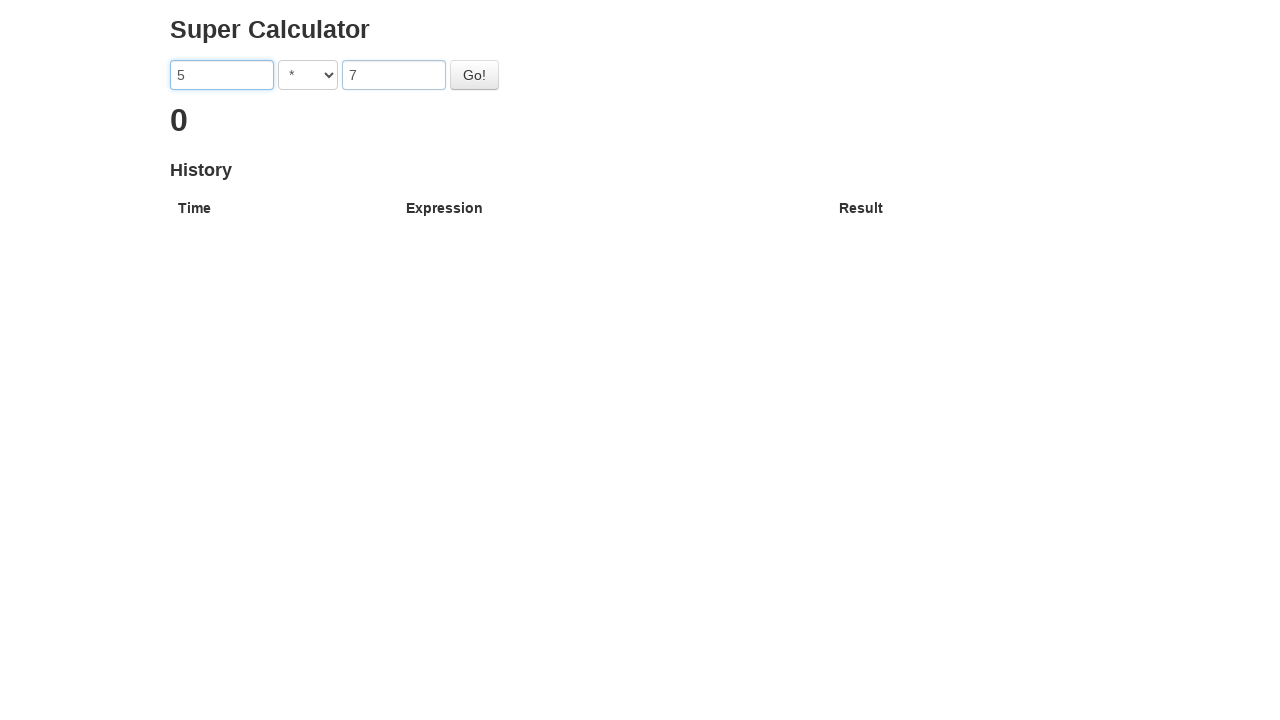

Clicked Go button to calculate multiplication at (474, 75) on #gobutton
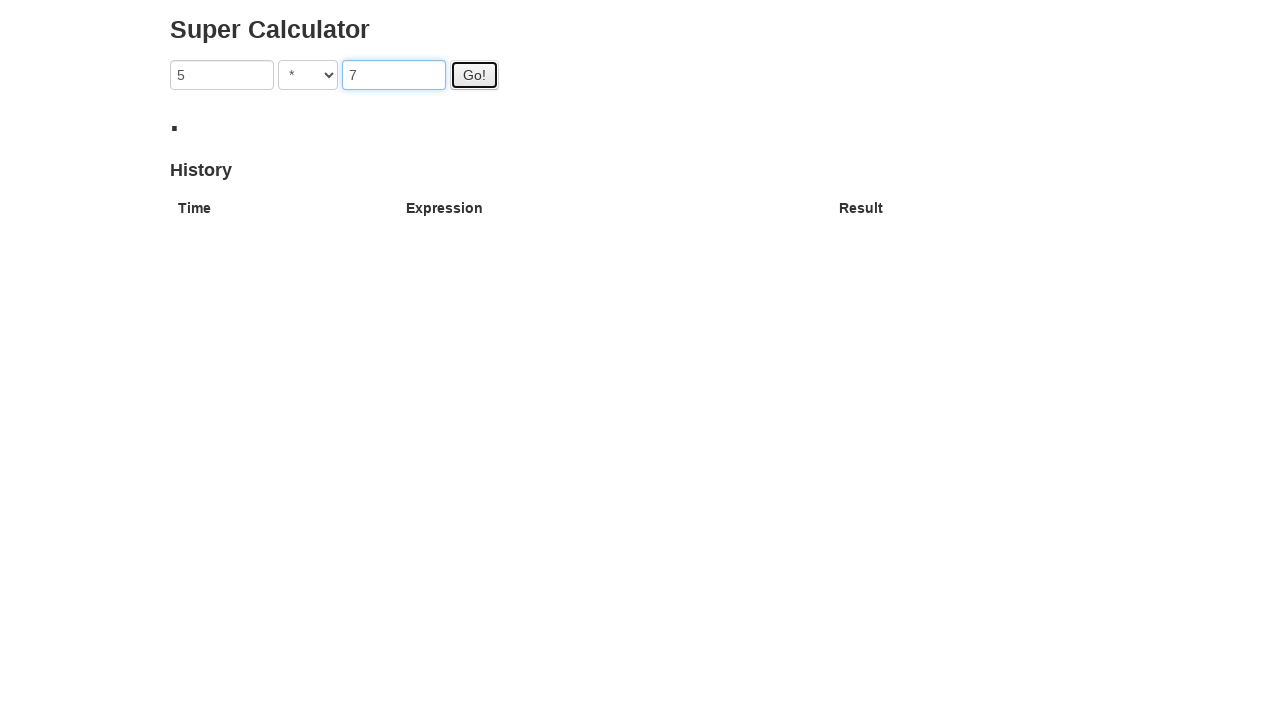

Result loaded: 5 * 7 = 35
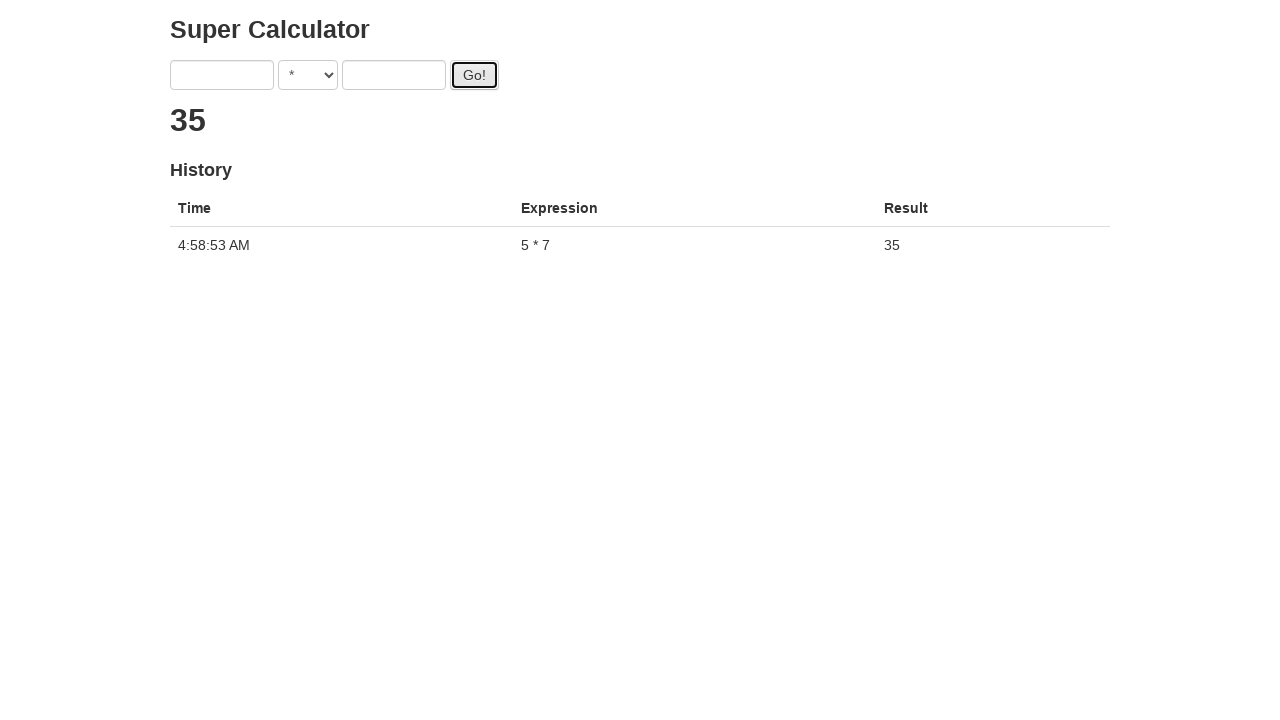

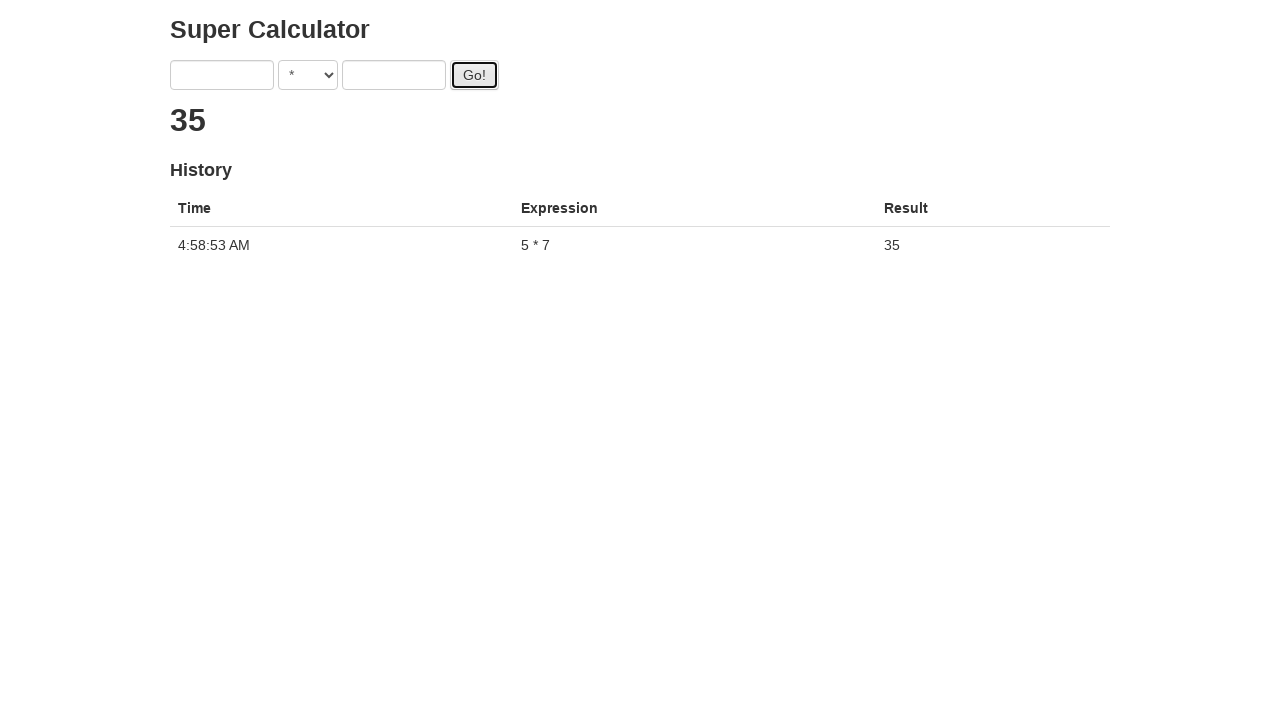